Navigates to an explicit wait example page on GitHub Pages. The script only performs the initial navigation with no additional actions.

Starting URL: http://suninjuly.github.io/explicit_wait2.html

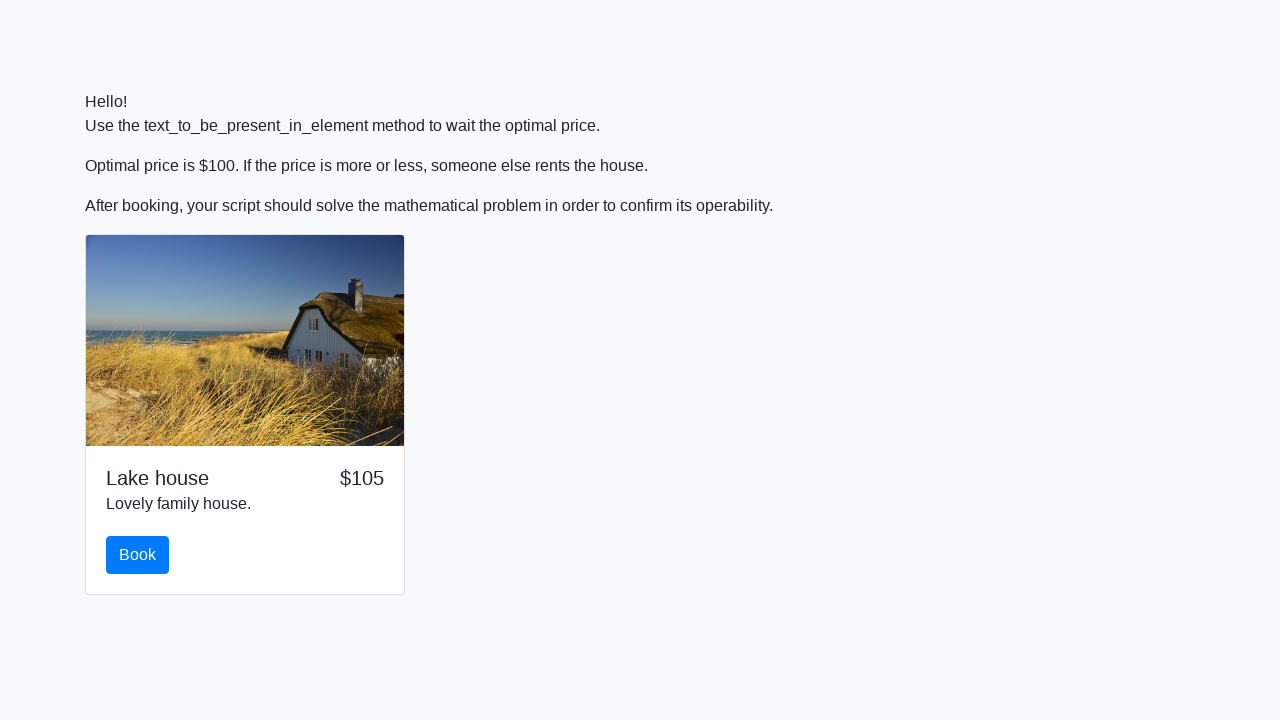

Waited for page to reach domcontentloaded state
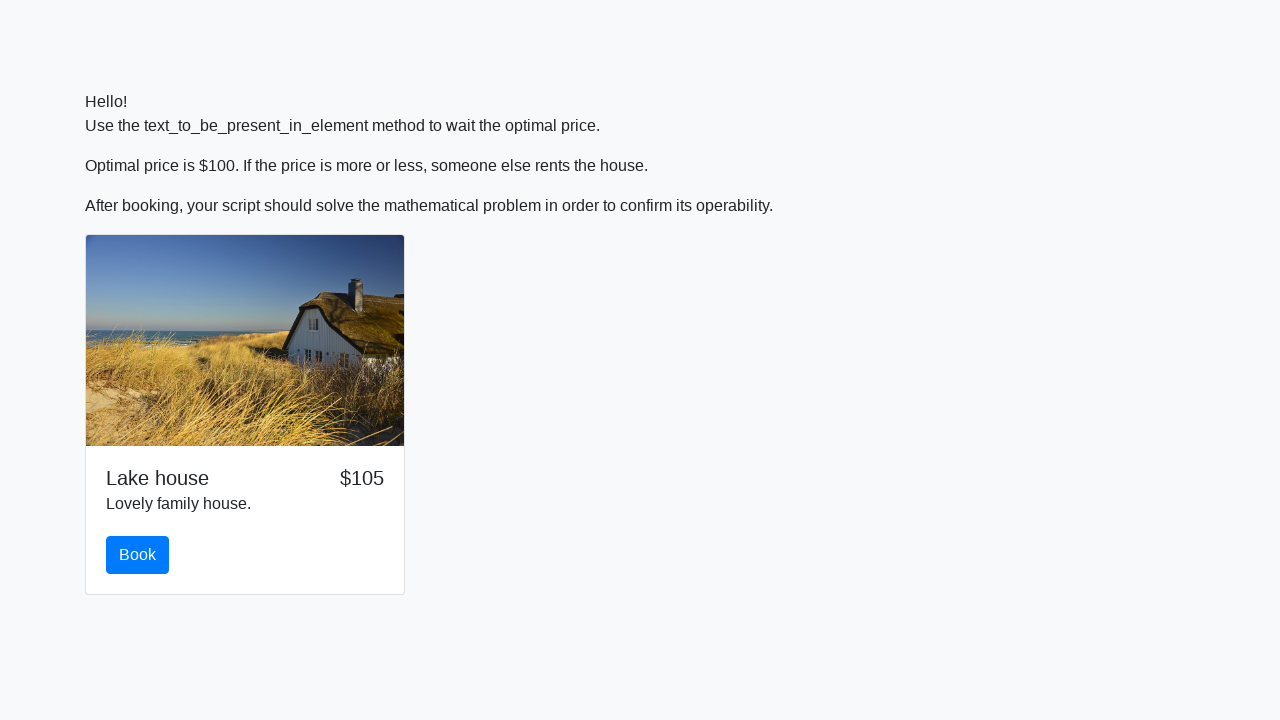

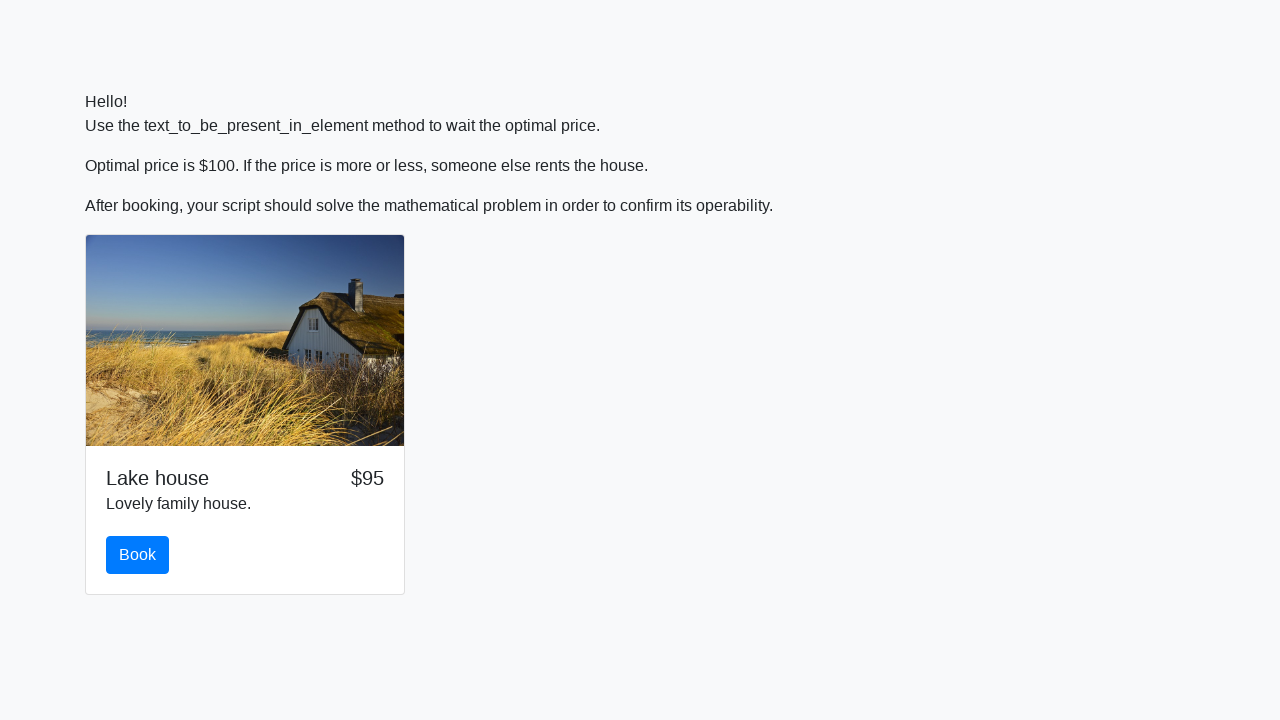